Tests network interception by mocking a projects API response and verifying the mocked content appears on the page by hovering over a project card.

Starting URL: https://devops1.com.au/projects/

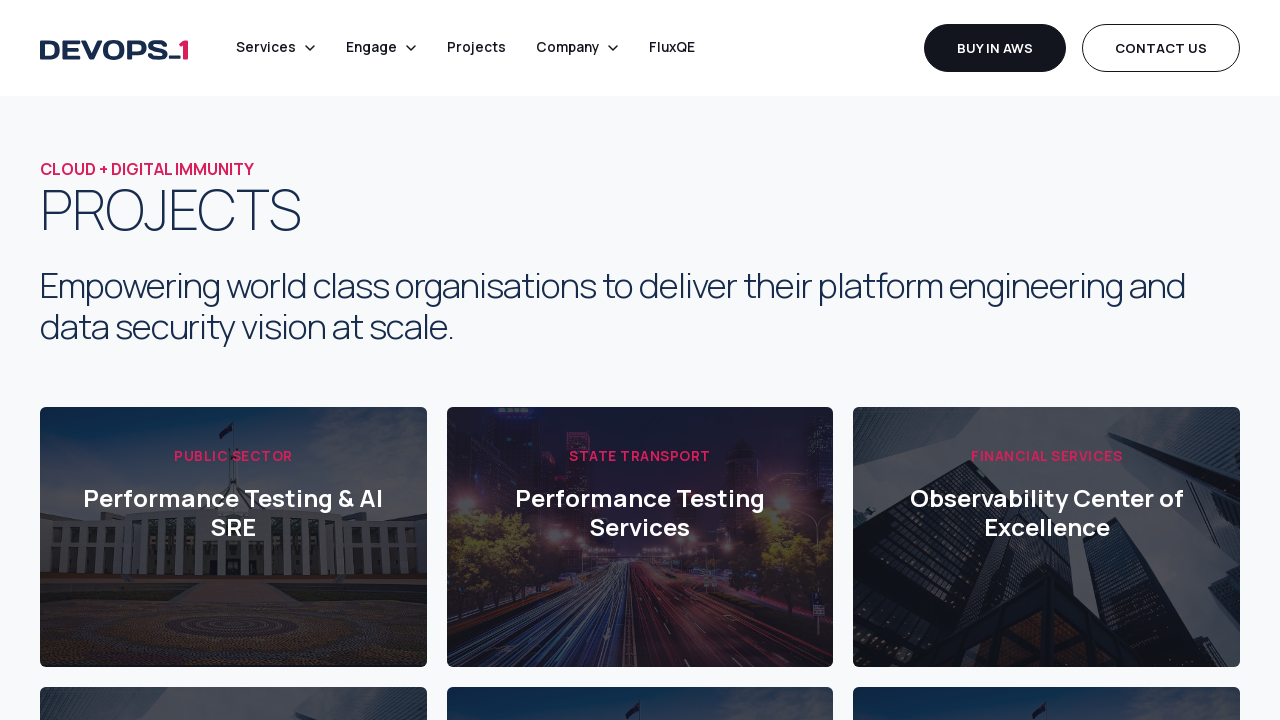

Set up request interception for projects API endpoint with mocked response
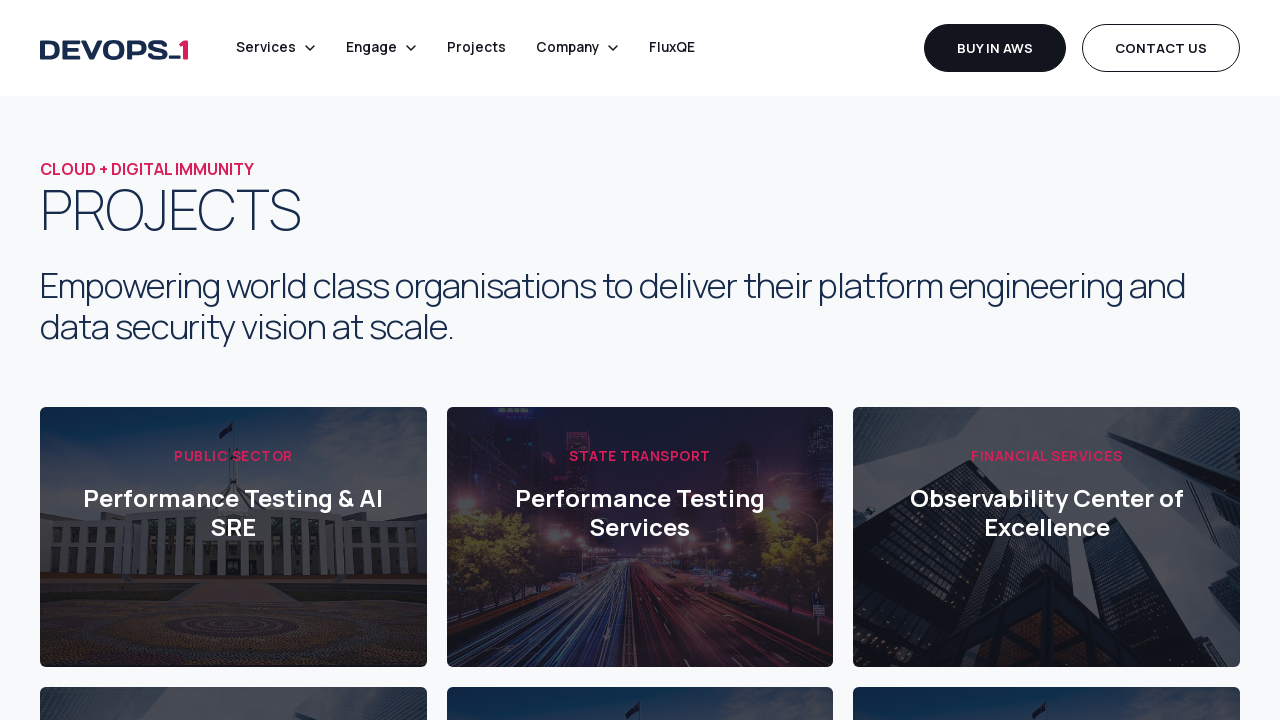

Reloaded page to trigger mocked API request
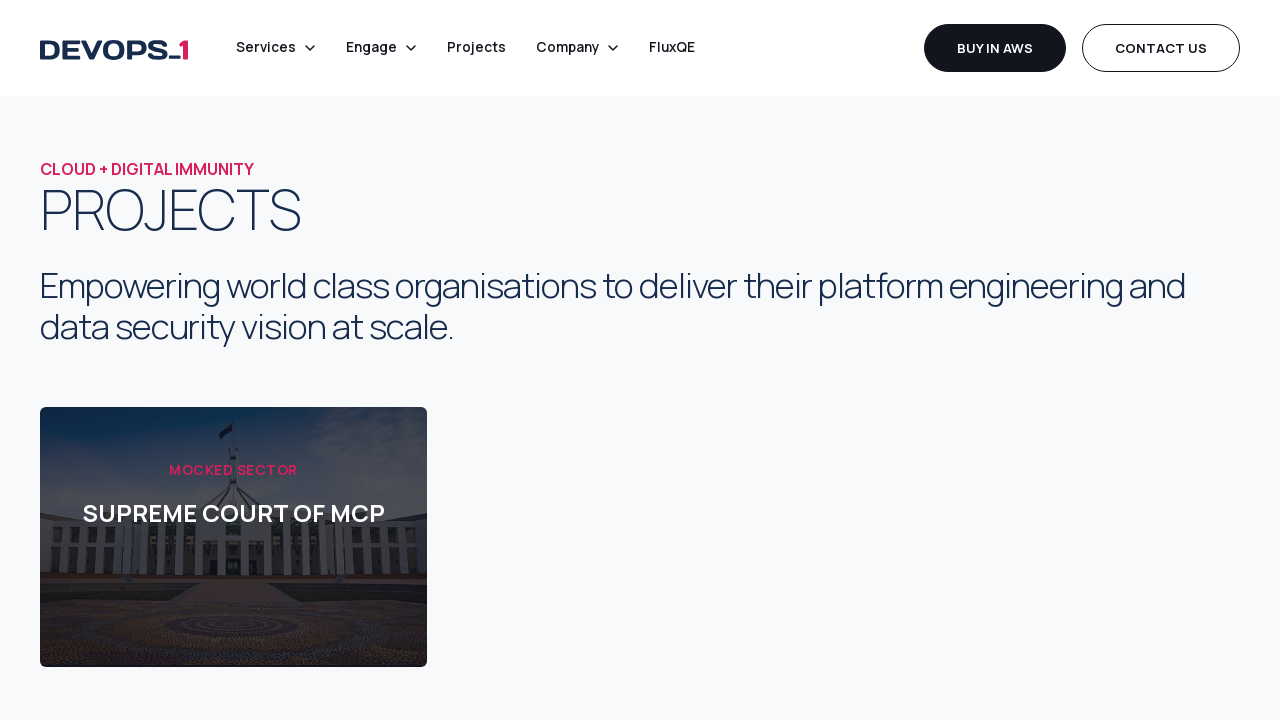

Network idle state reached after page reload
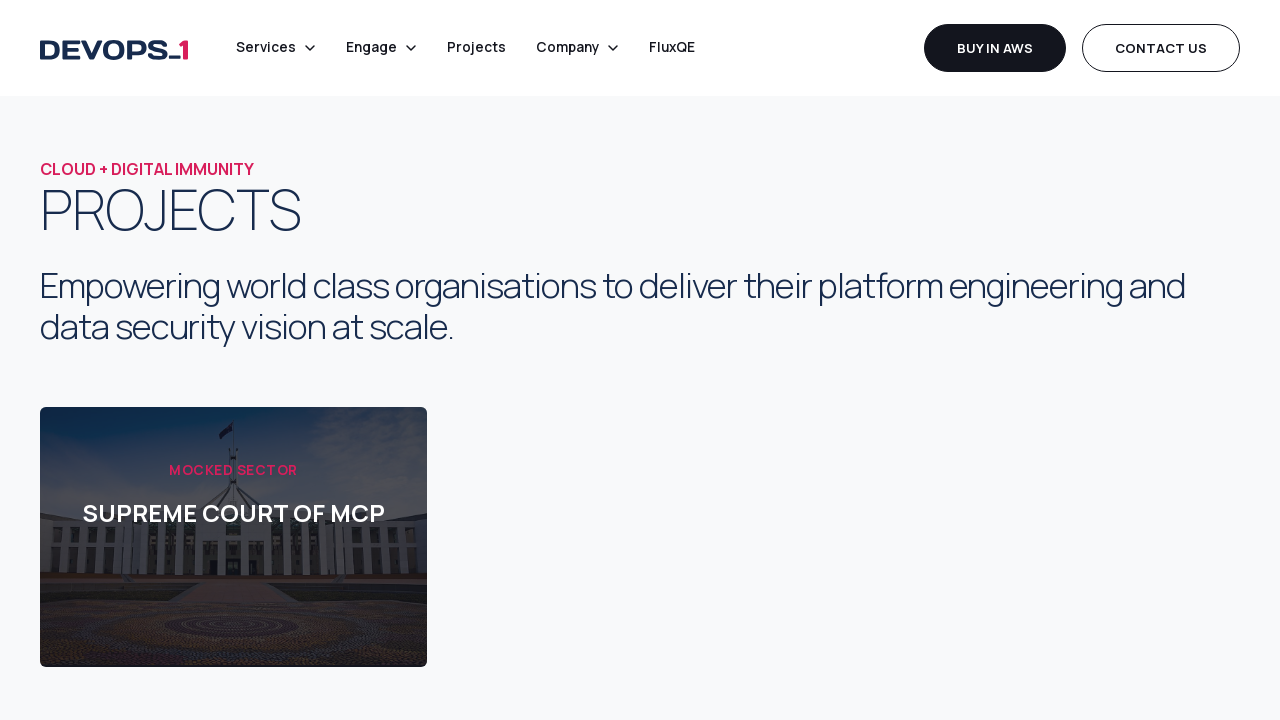

Hovered over project card to verify mocked content displays at (233, 537) on .project-card
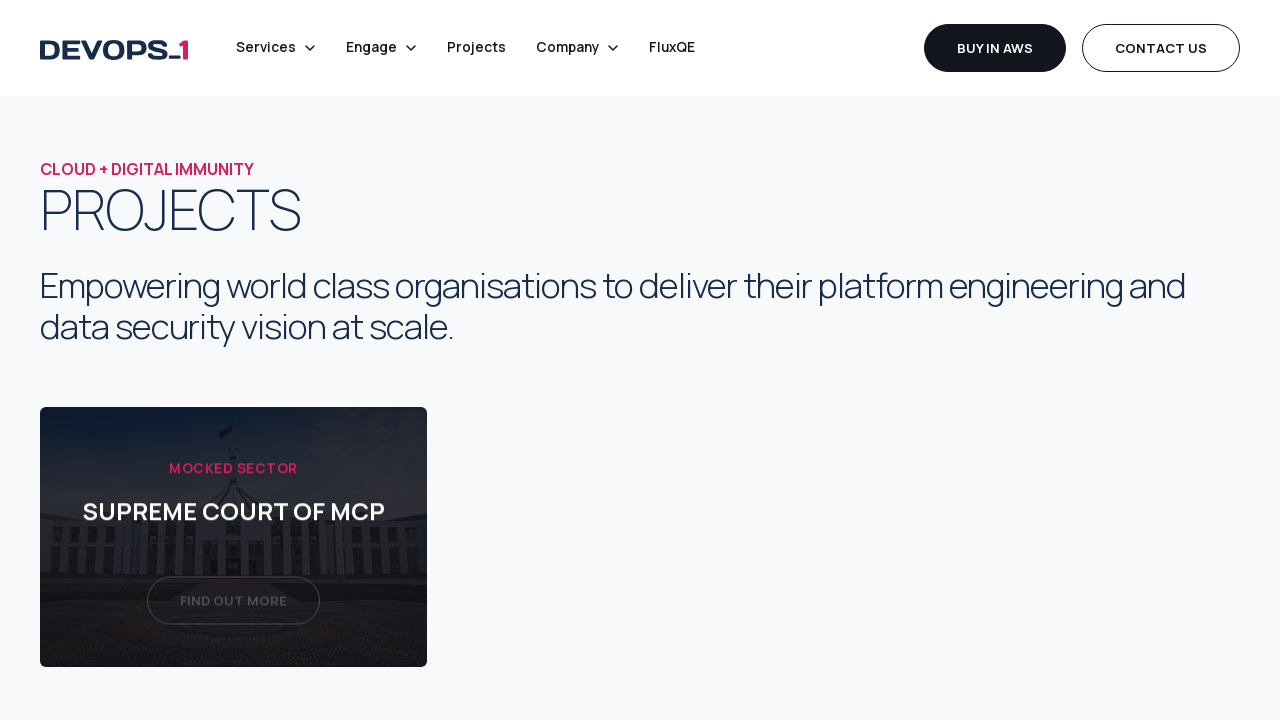

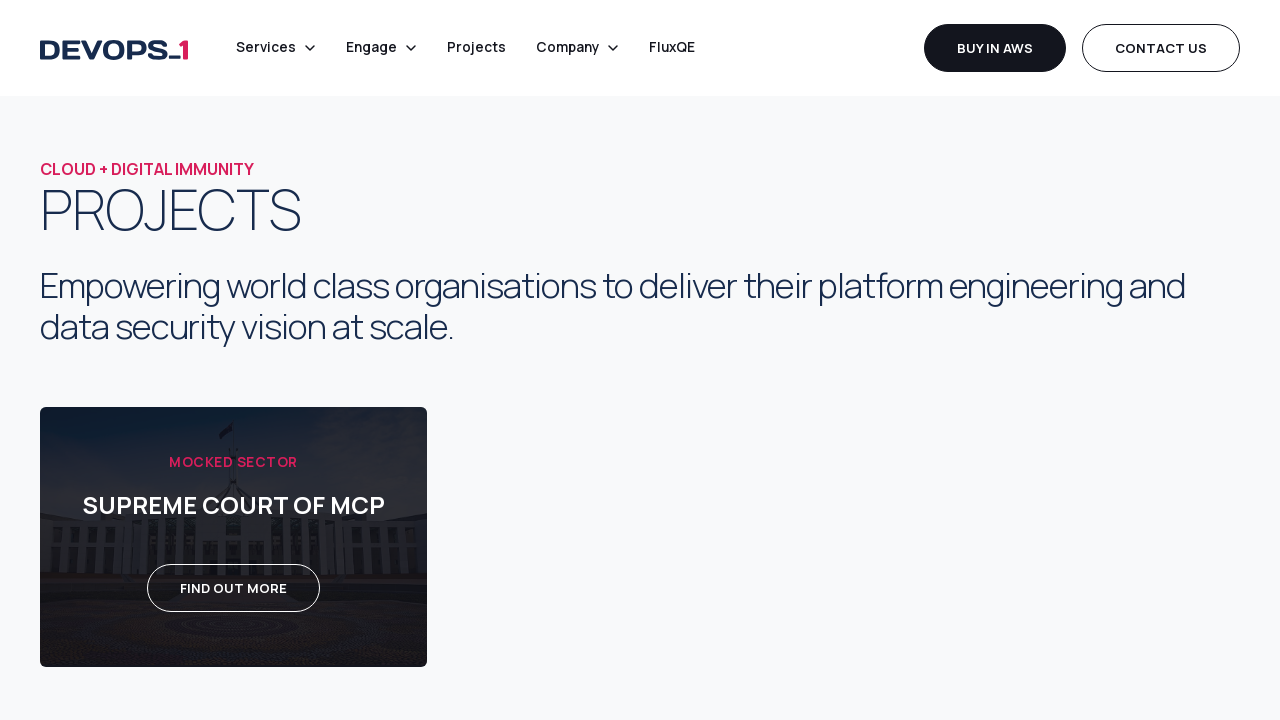